Tests a form submission by extracting a value from an image element's attribute, calculating a mathematical result, filling an answer field, checking a checkbox, selecting a radio button, and clicking submit.

Starting URL: https://suninjuly.github.io/get_attribute.html

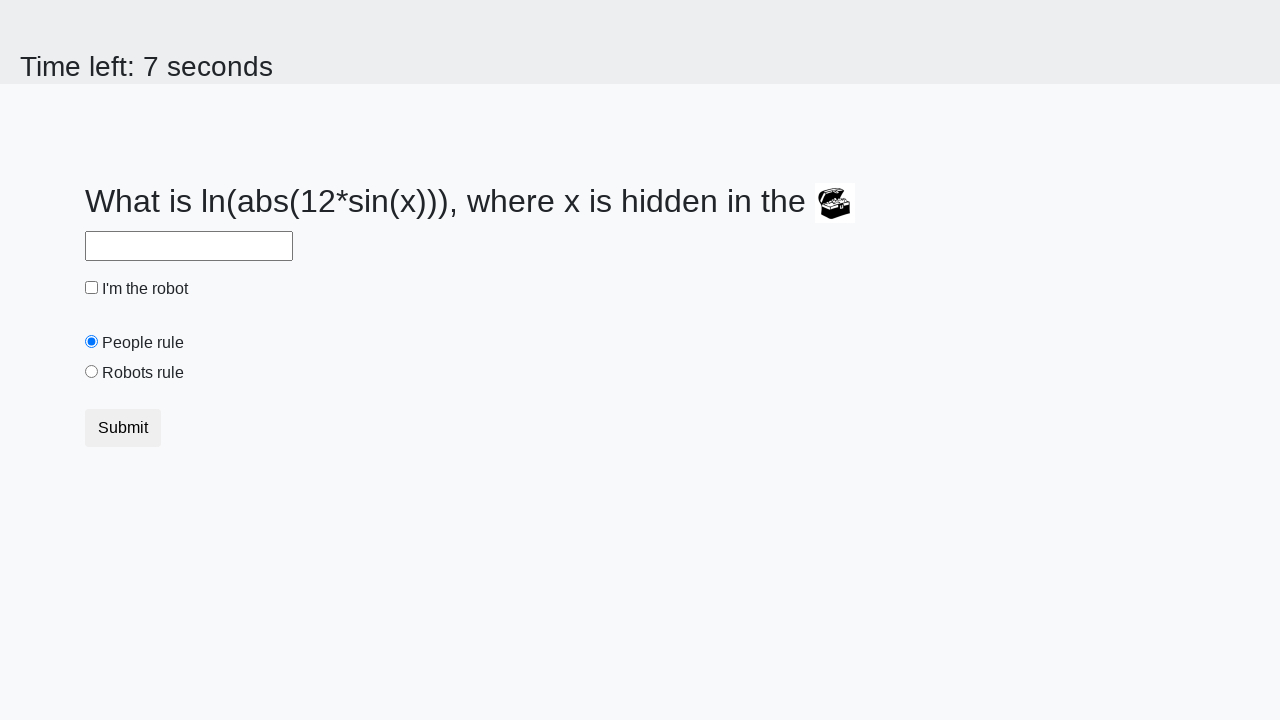

Located treasure image element
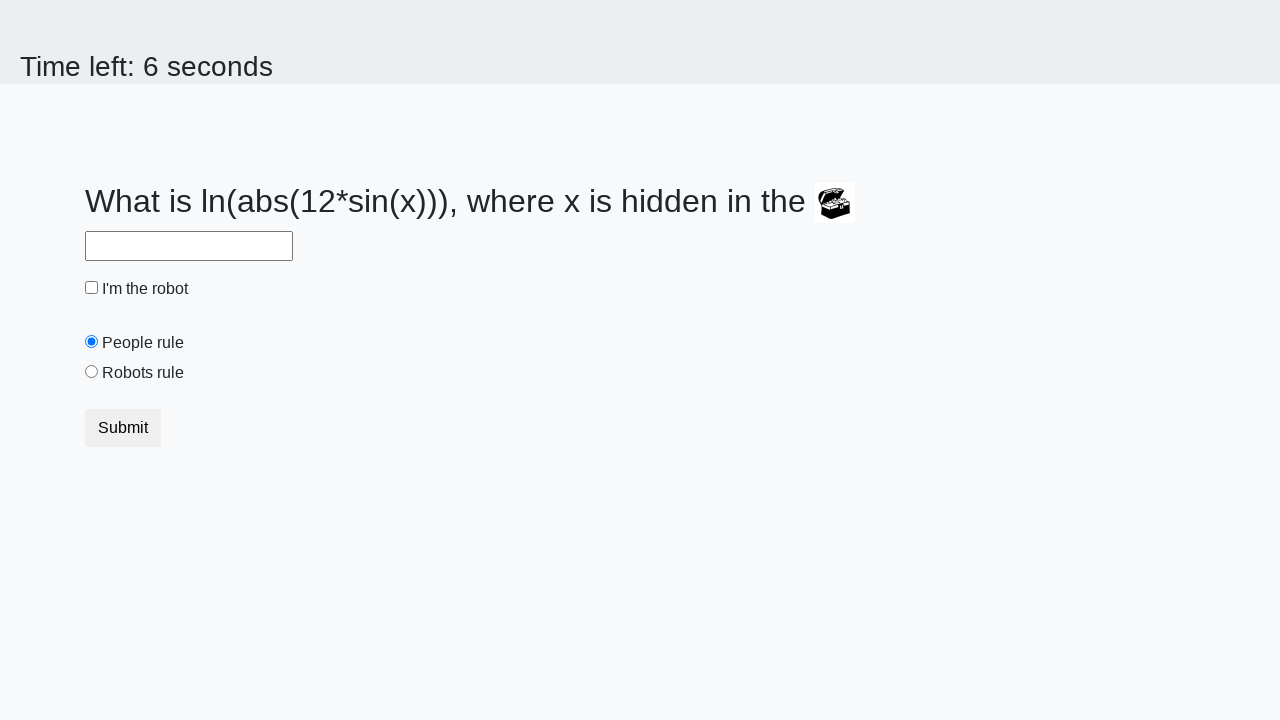

Extracted valuex attribute from treasure image element
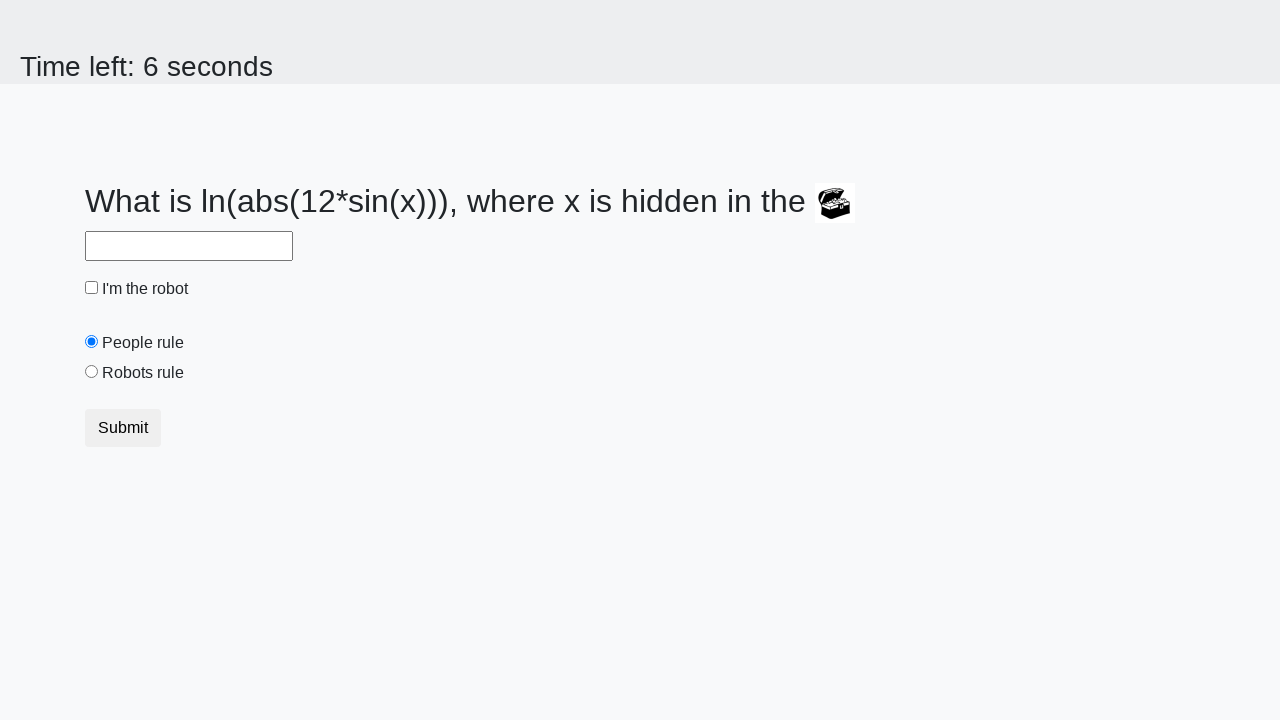

Calculated mathematical result: 1.5985289061791748
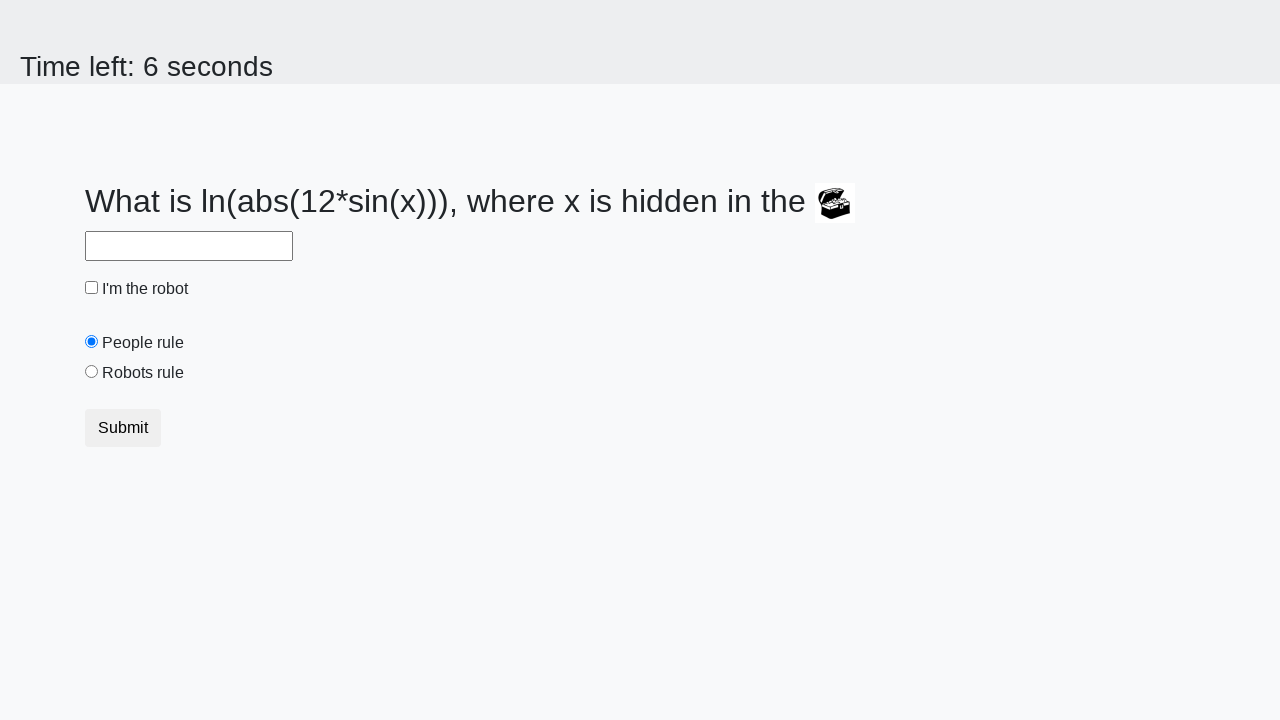

Filled answer field with calculated value on #answer
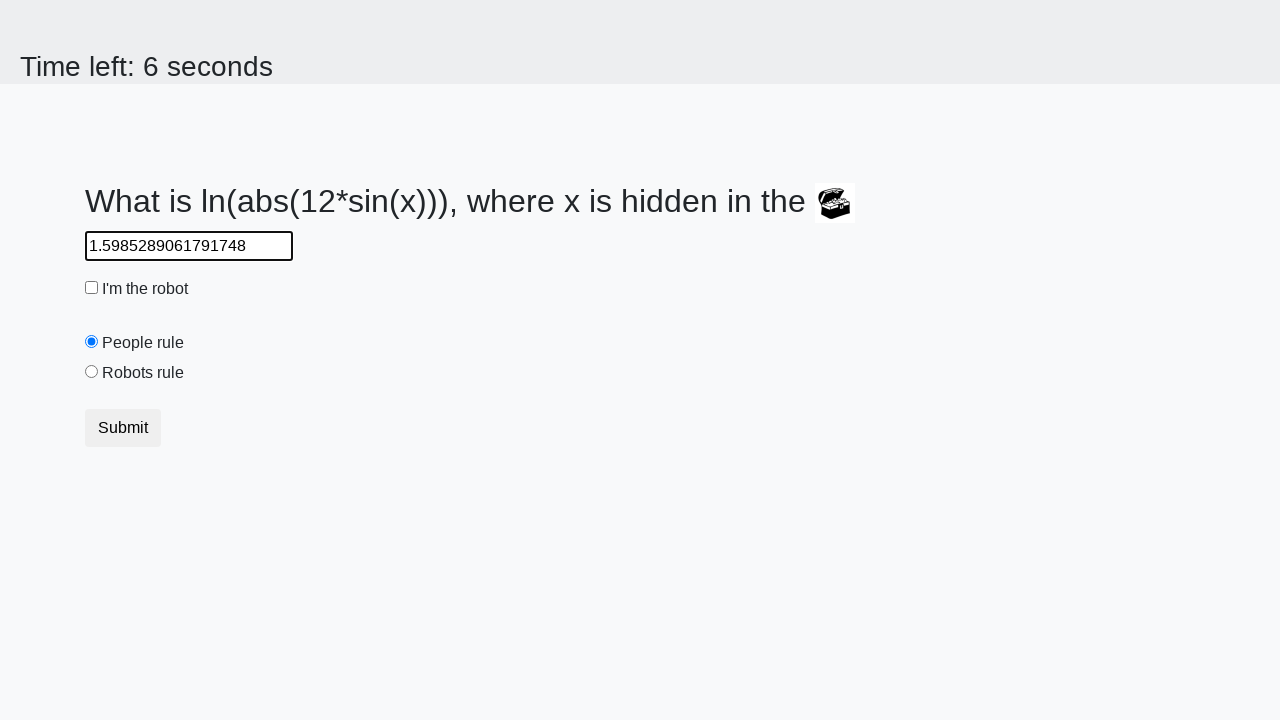

Checked the robot checkbox at (92, 288) on #robotCheckbox
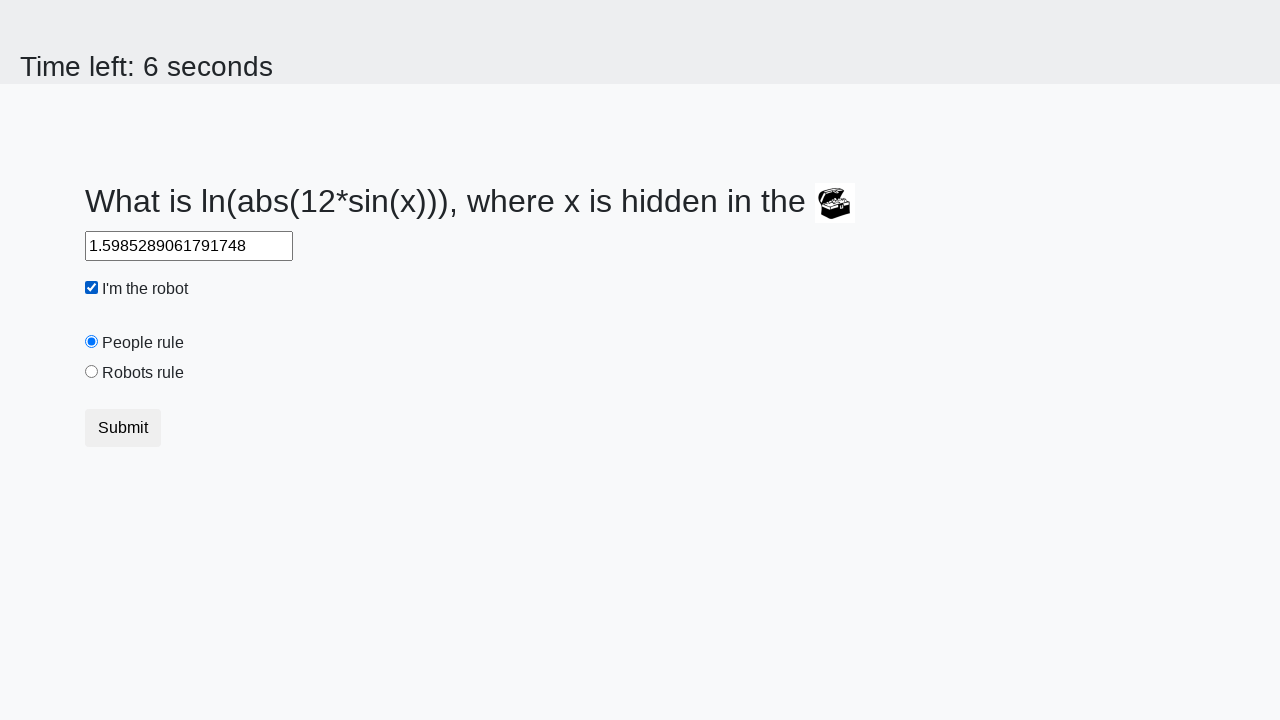

Selected the robots radio button at (92, 372) on input[value='robots']
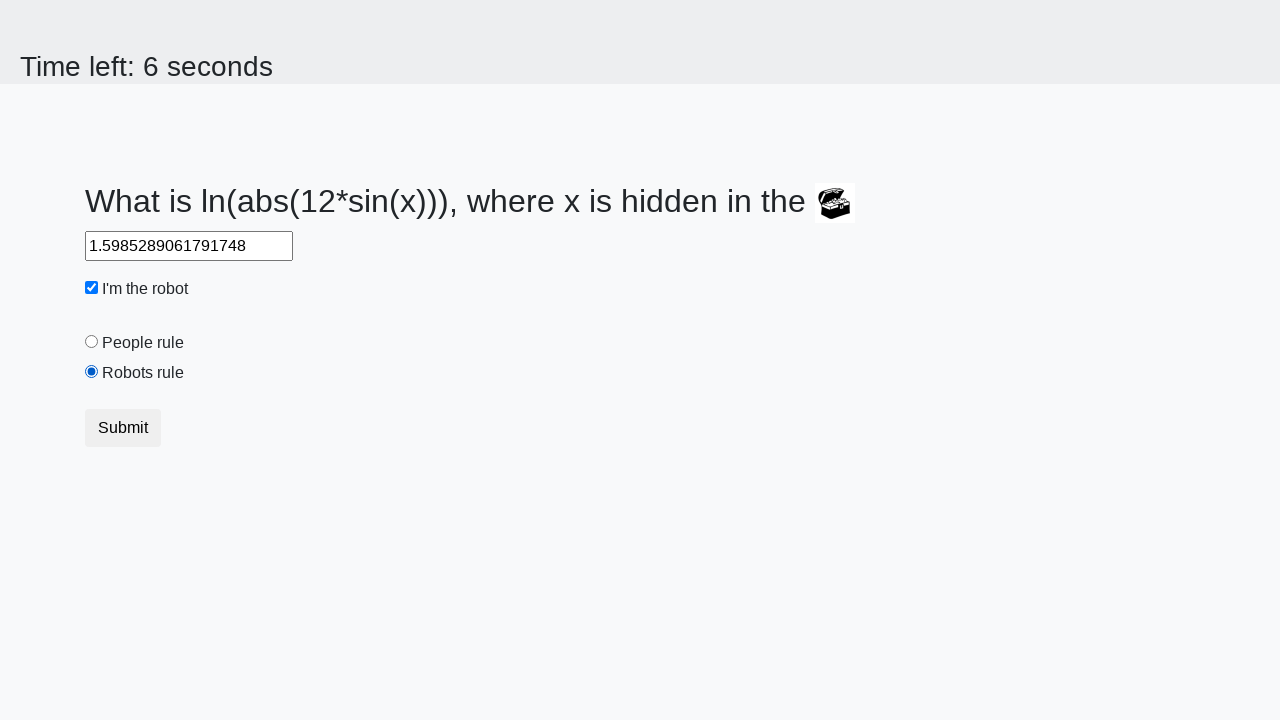

Clicked submit button to submit form at (123, 428) on button.btn
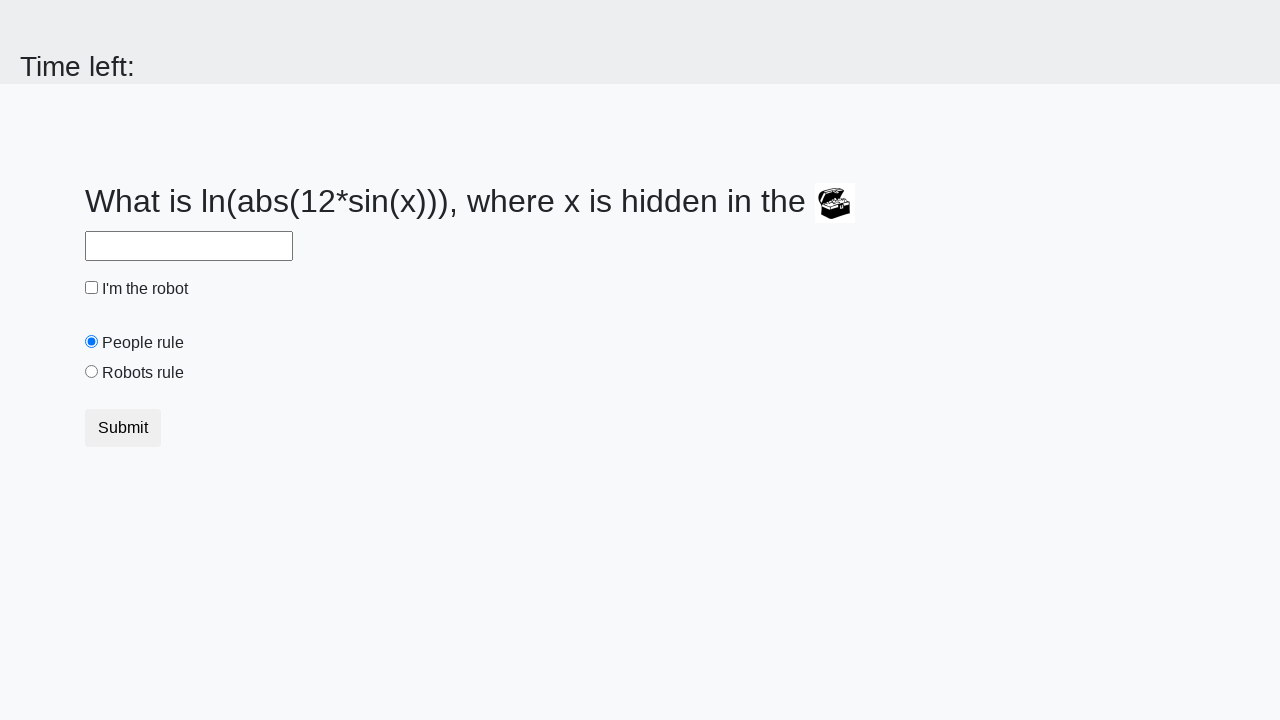

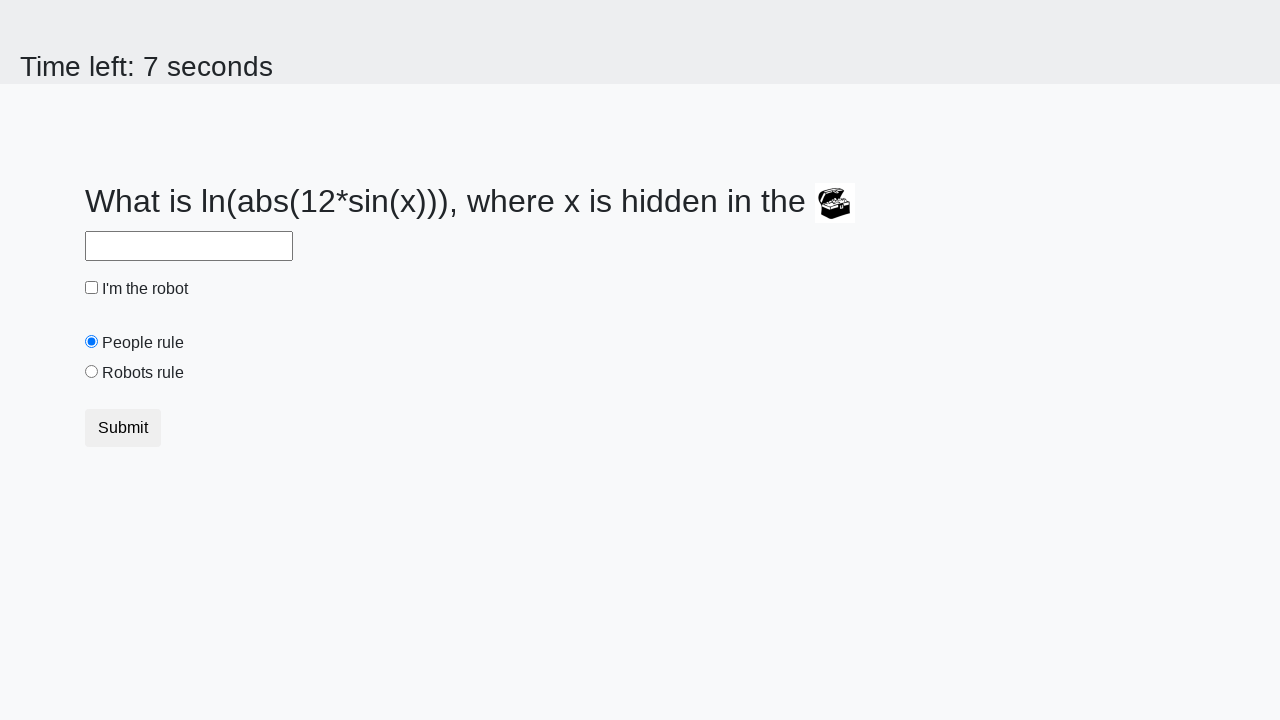